Verifies that the GreenKart page title is correct after navigating to the site

Starting URL: https://rahulshettyacademy.com/seleniumPractise/#/

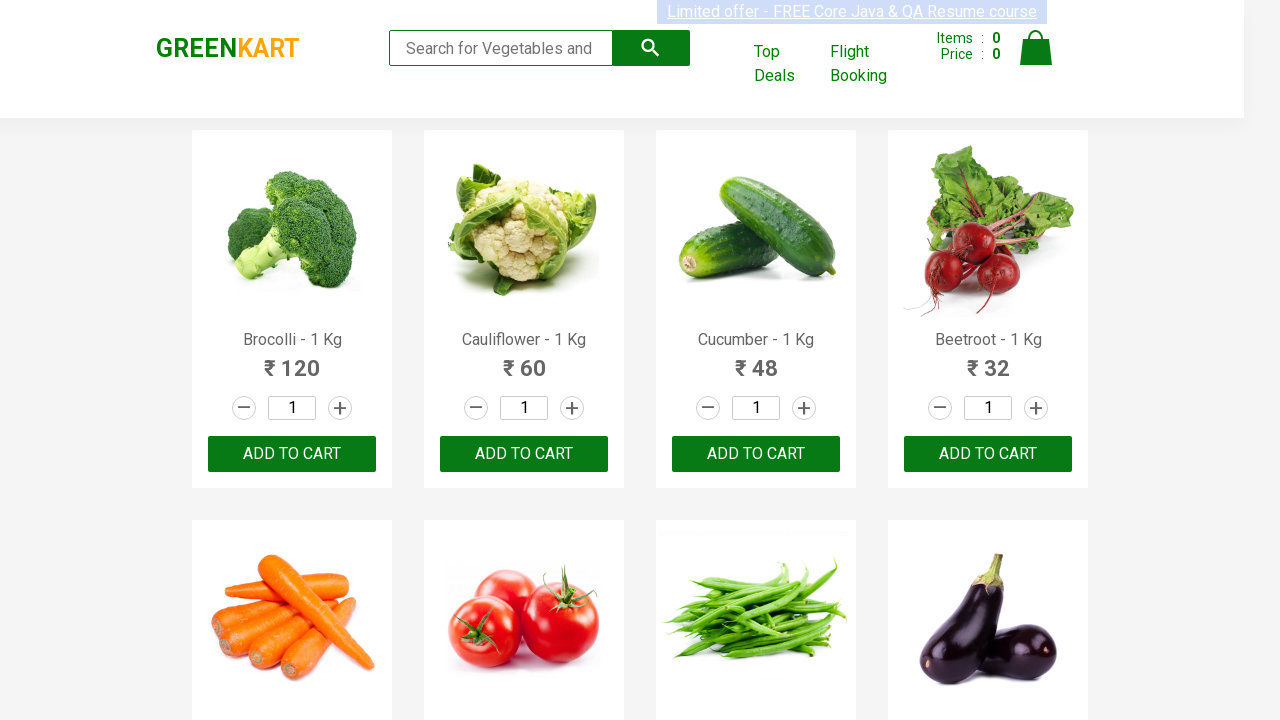

Verified page title is 'GreenKart - veg and fruits kart'
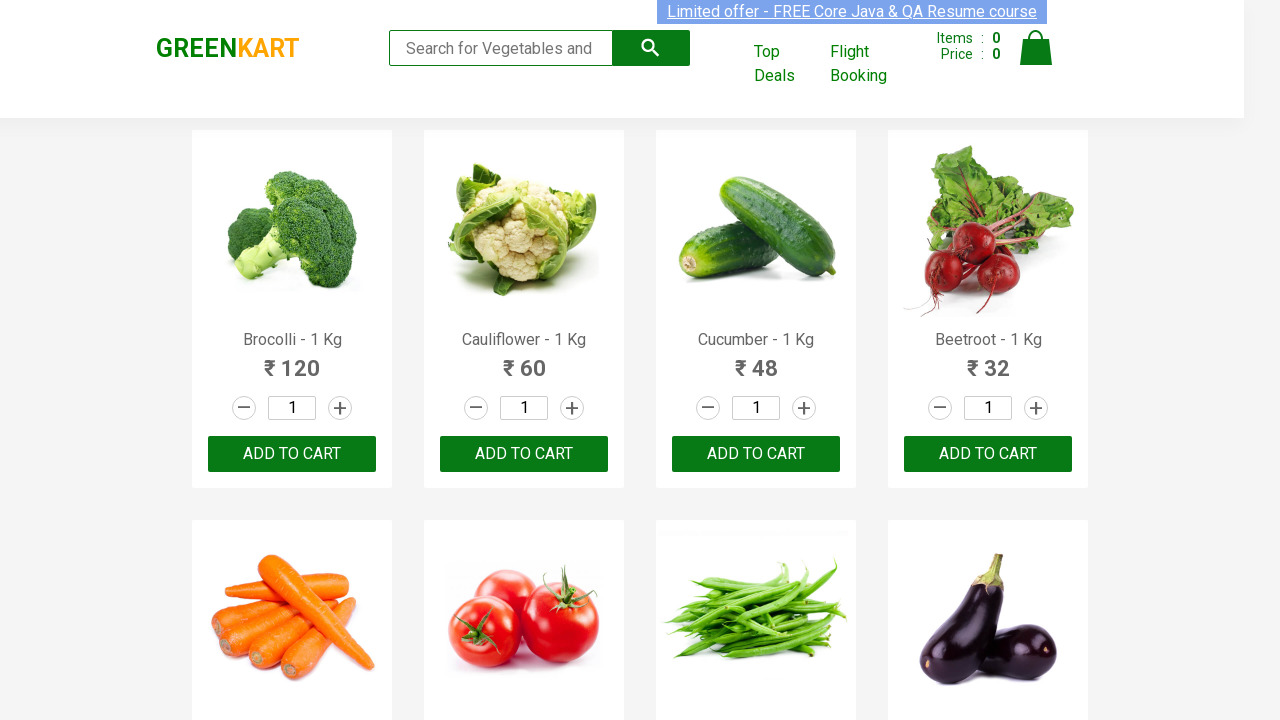

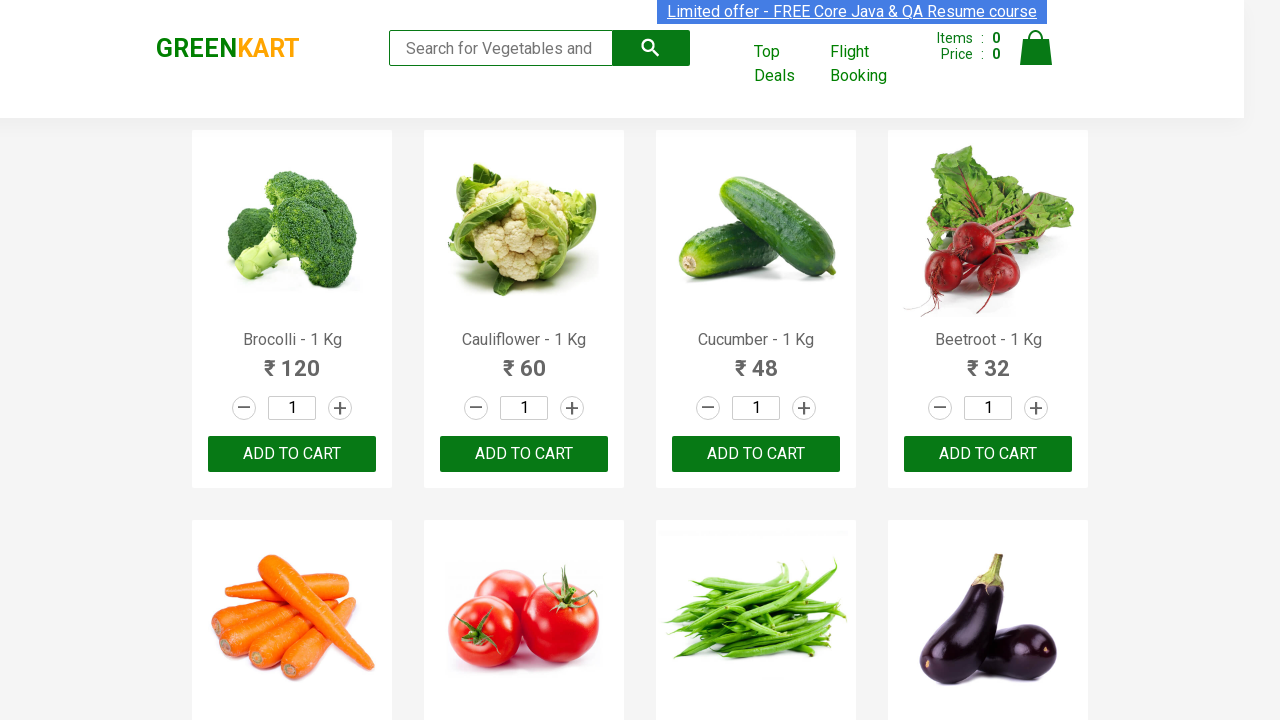